Navigates to the Senate financial disclosure search page, agrees to the terms statement, fills in first and last name search fields, and submits the search form to view results.

Starting URL: https://efdsearch.senate.gov/search/

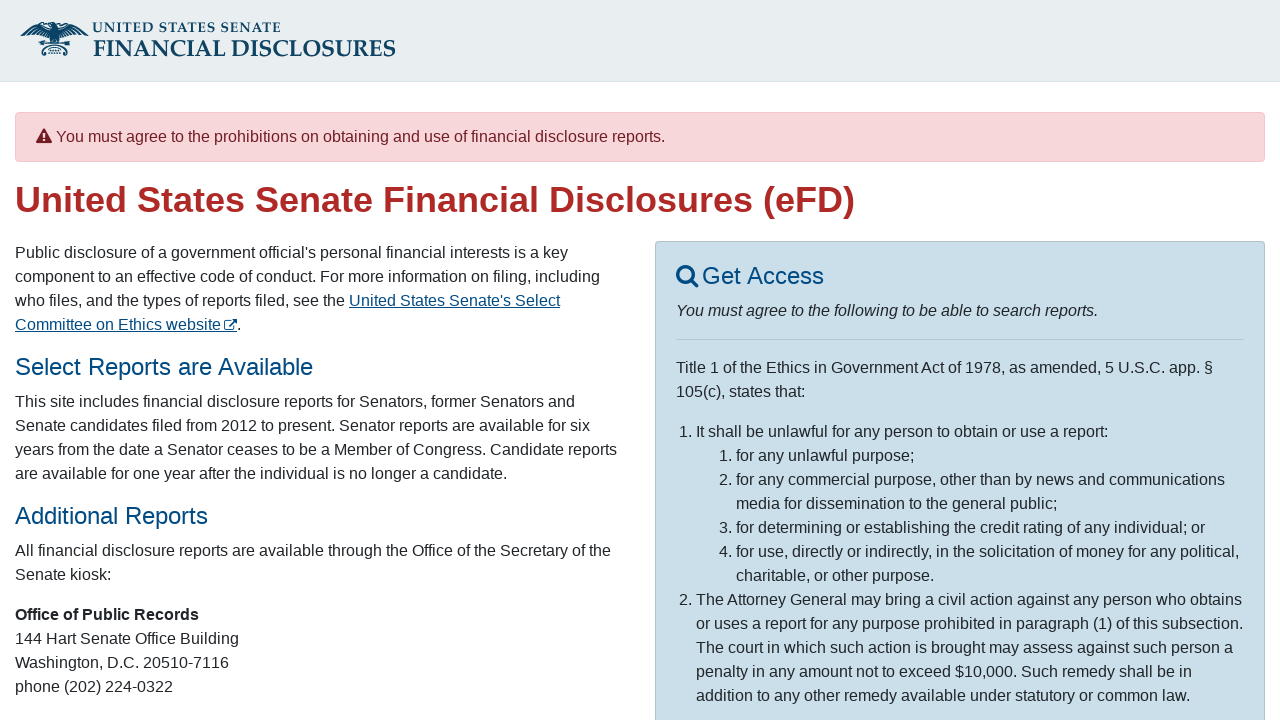

Clicked agree statement checkbox at (682, 471) on #agree_statement
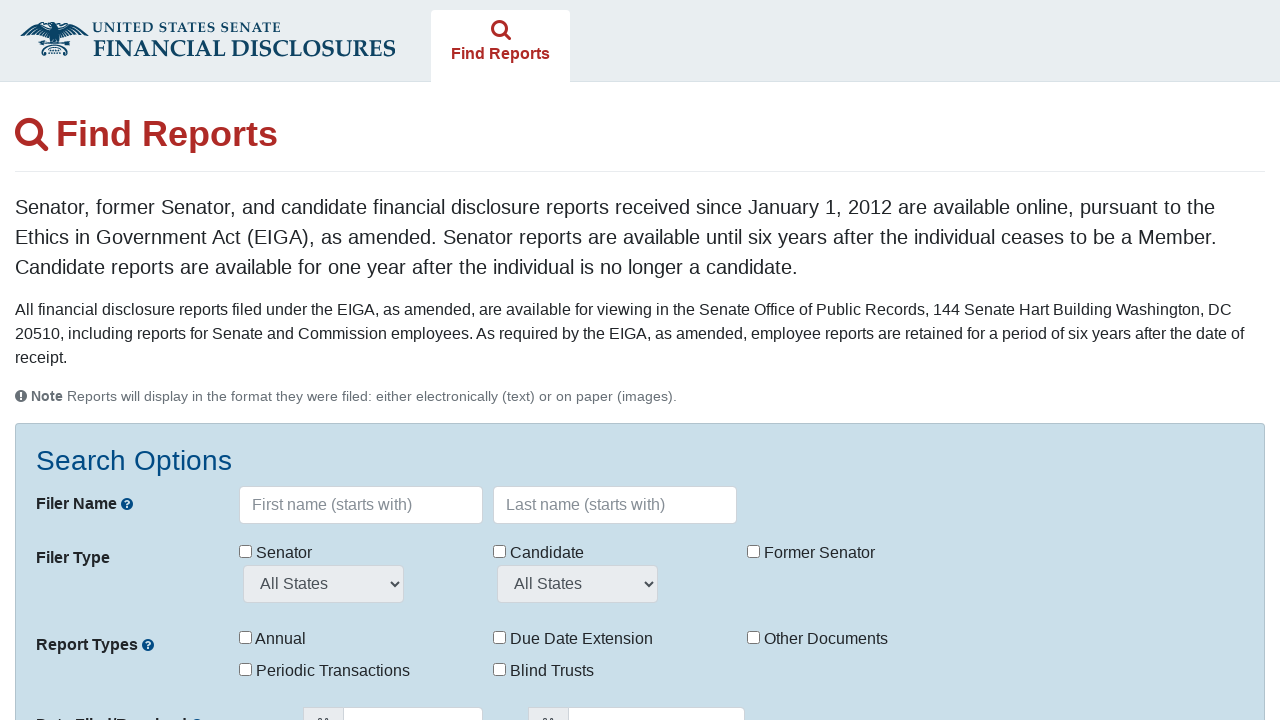

Filled first name field with 'David' on #firstName
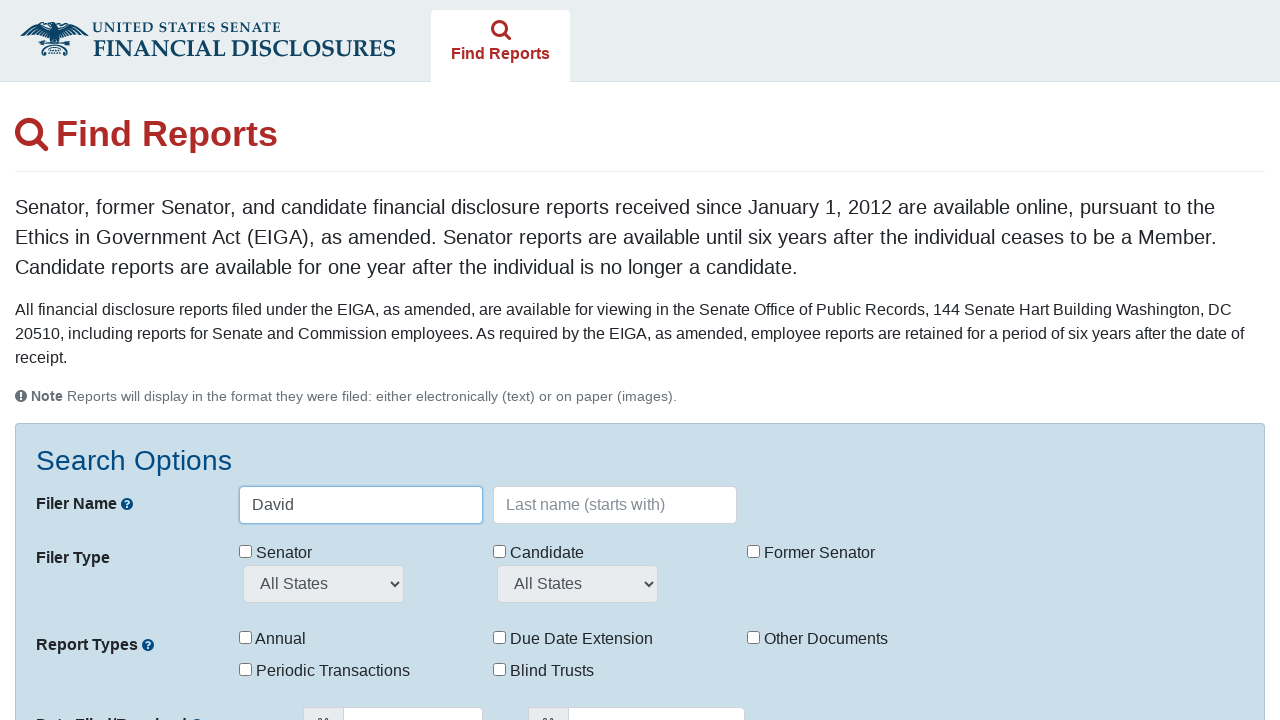

Filled last name field with 'Perdue' on #lastName
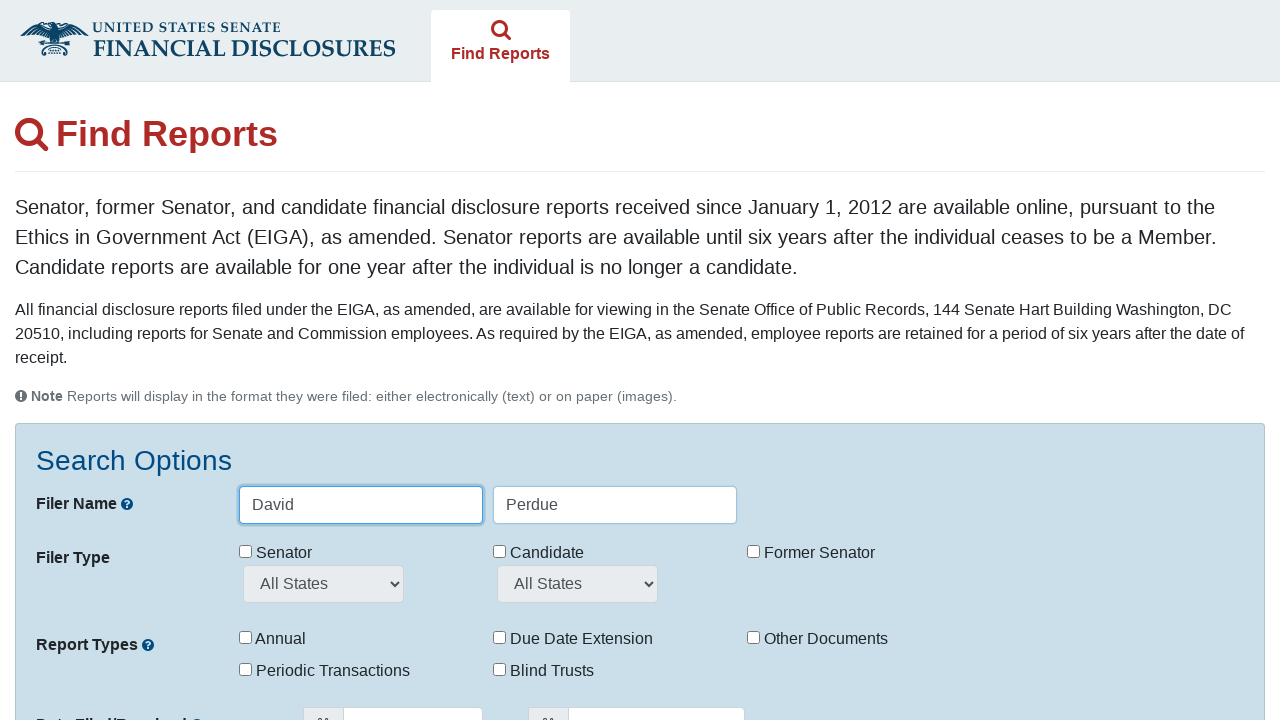

Clicked search button to submit form at (114, 482) on .btn.btn-primary
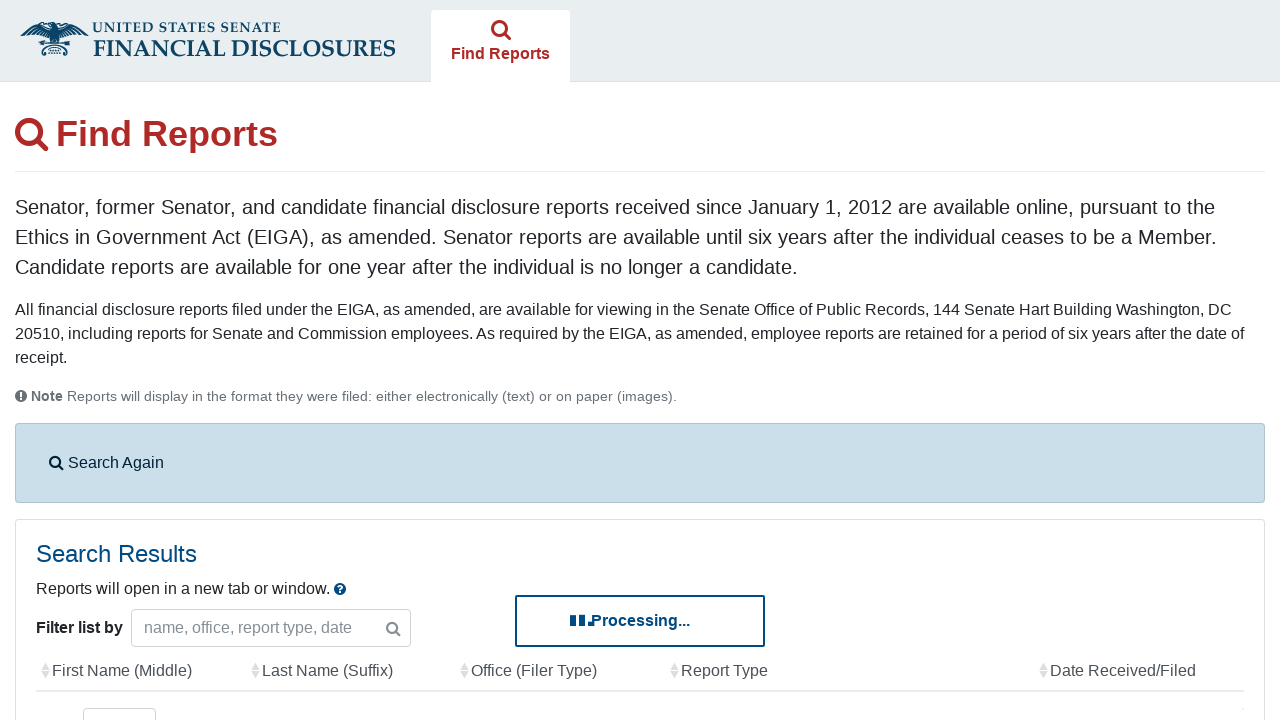

Search results table loaded
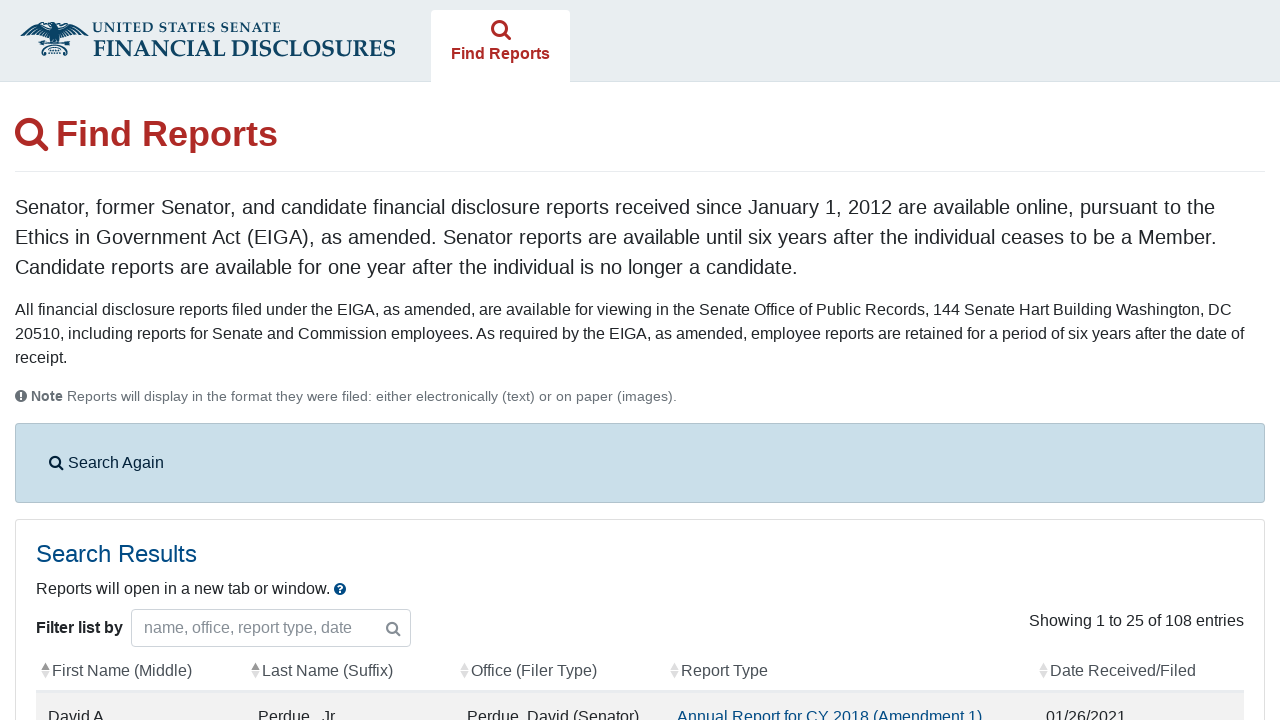

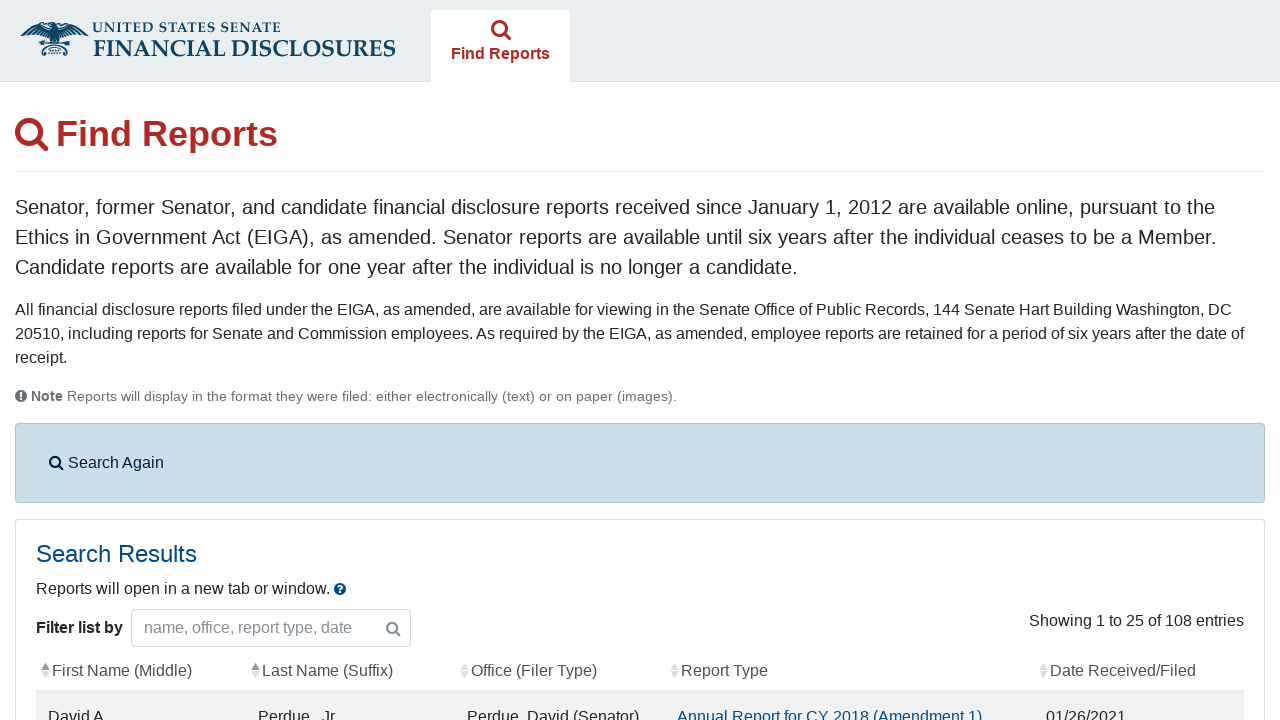